Tests checkbox functionality by verifying checkbox state and clicking to toggle selection

Starting URL: https://faculty.washington.edu/chudler/java/boxes.html

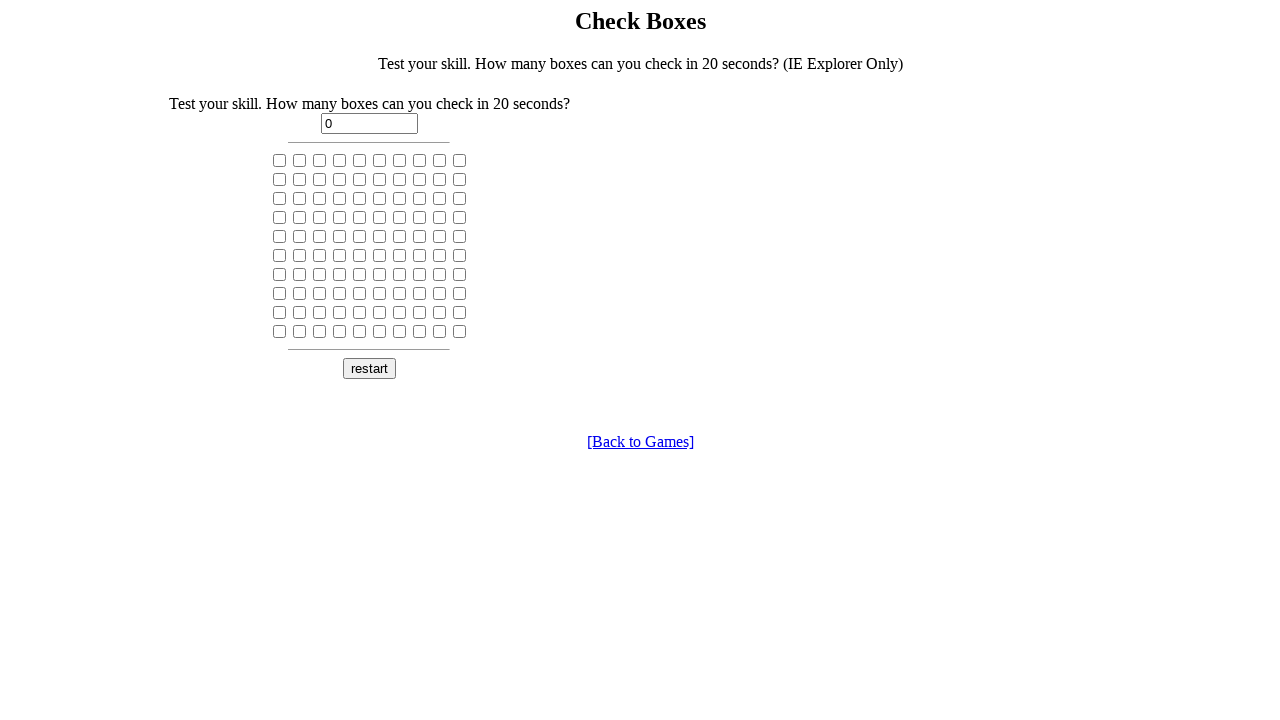

Located the 5th checkbox on the page
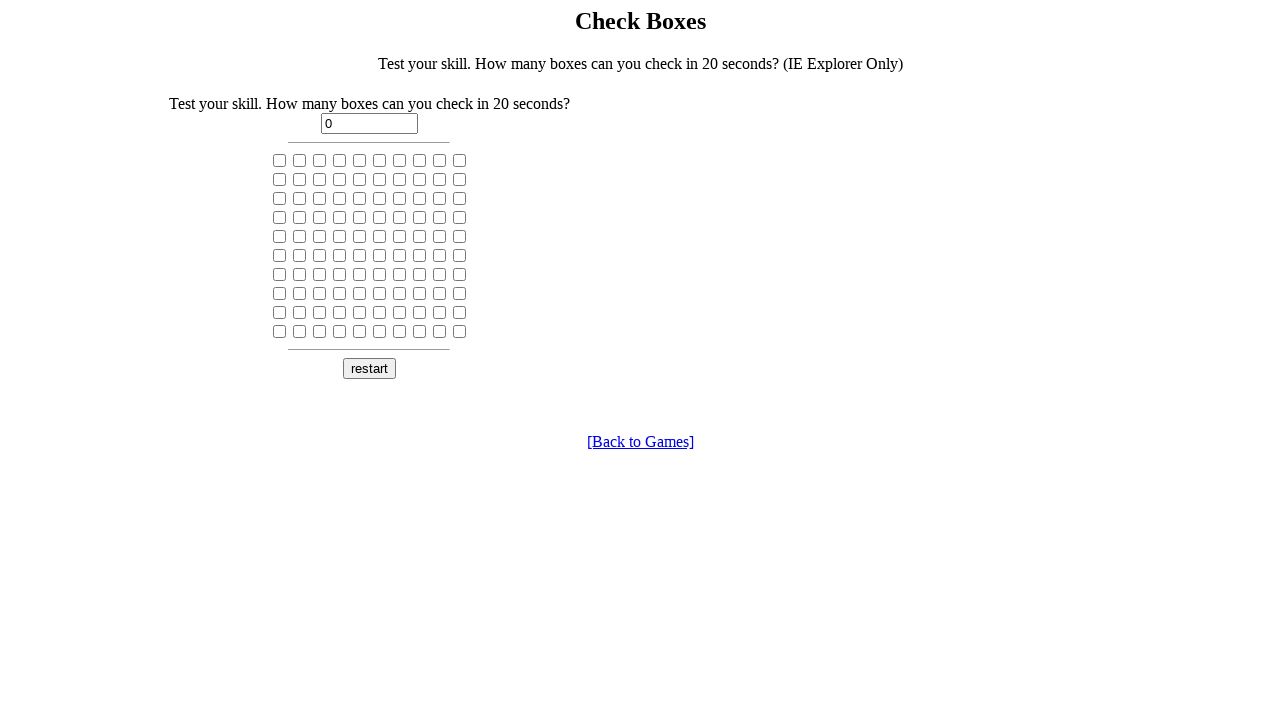

Verified that the checkbox is visible
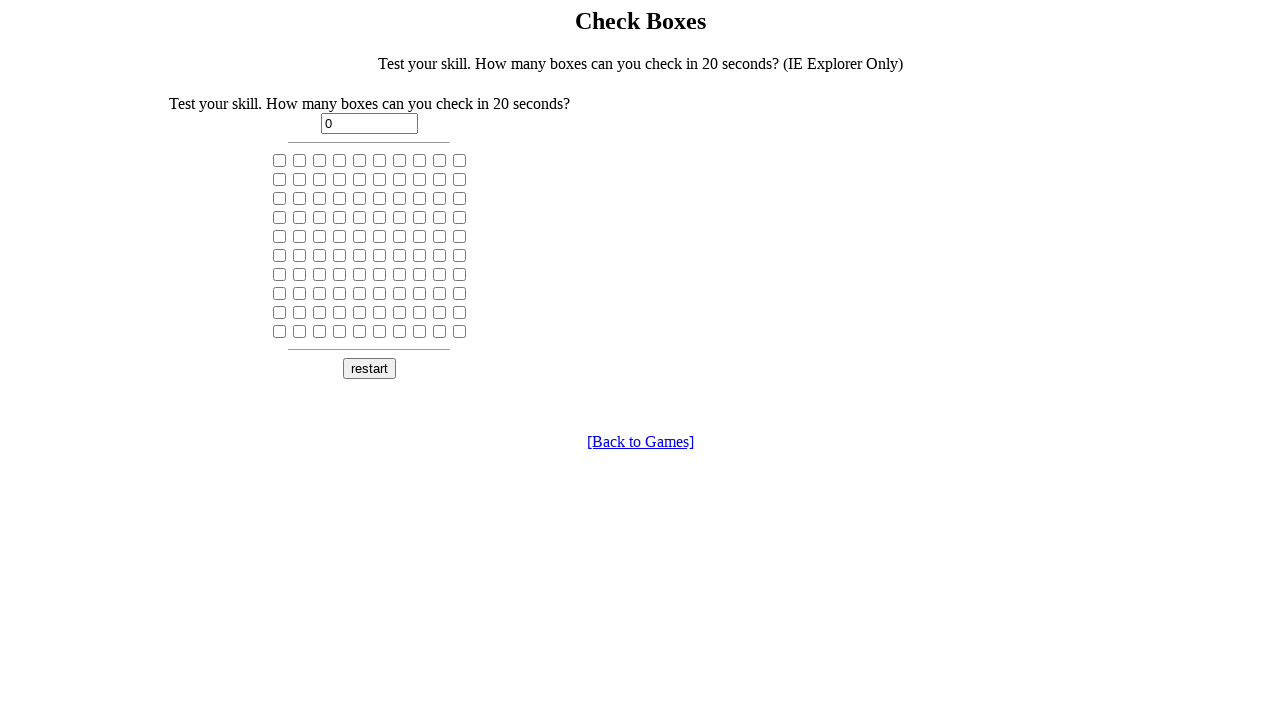

Verified that the checkbox is enabled
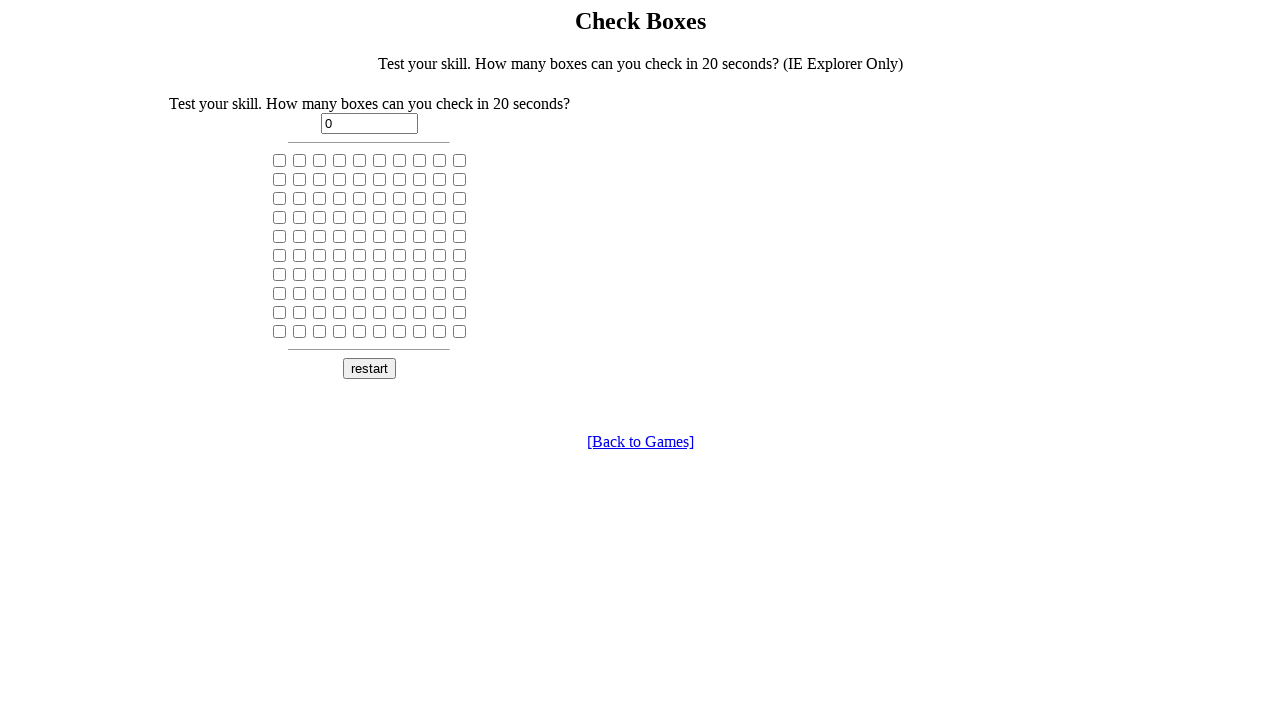

Checked initial checkbox state: False
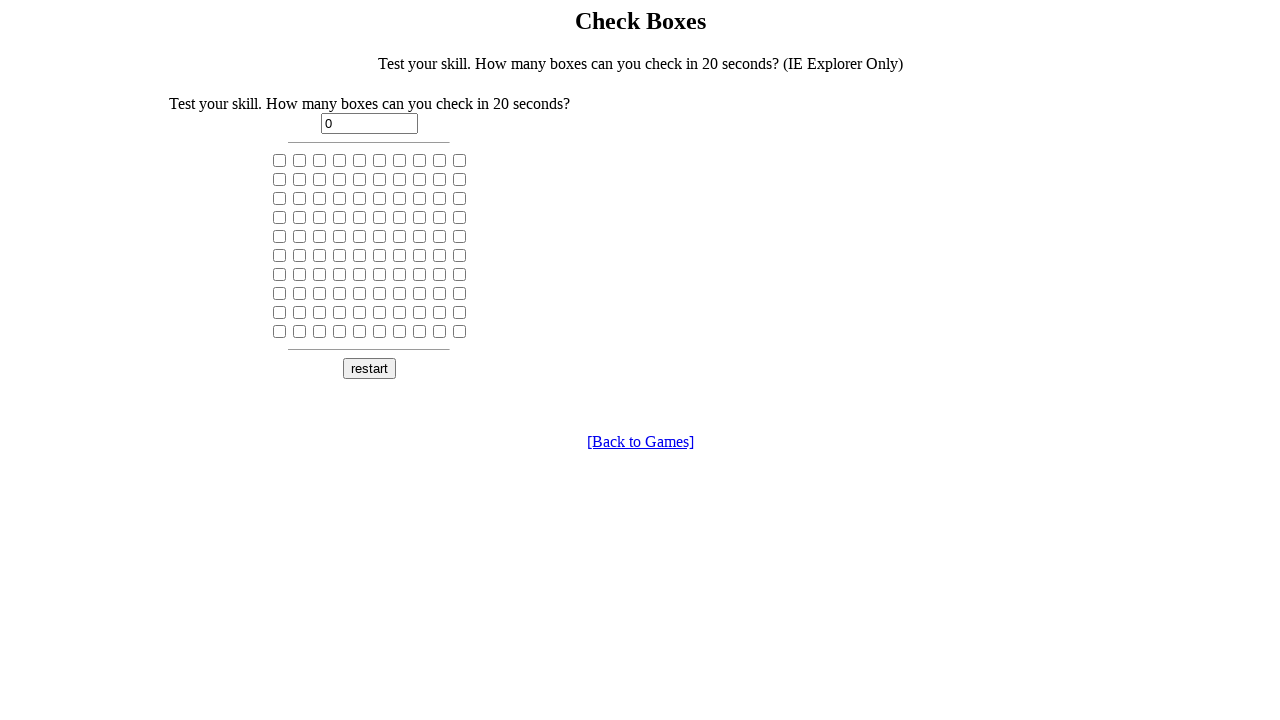

Clicked the checkbox to toggle its state at (360, 160) on input[type='checkbox'] >> nth=4
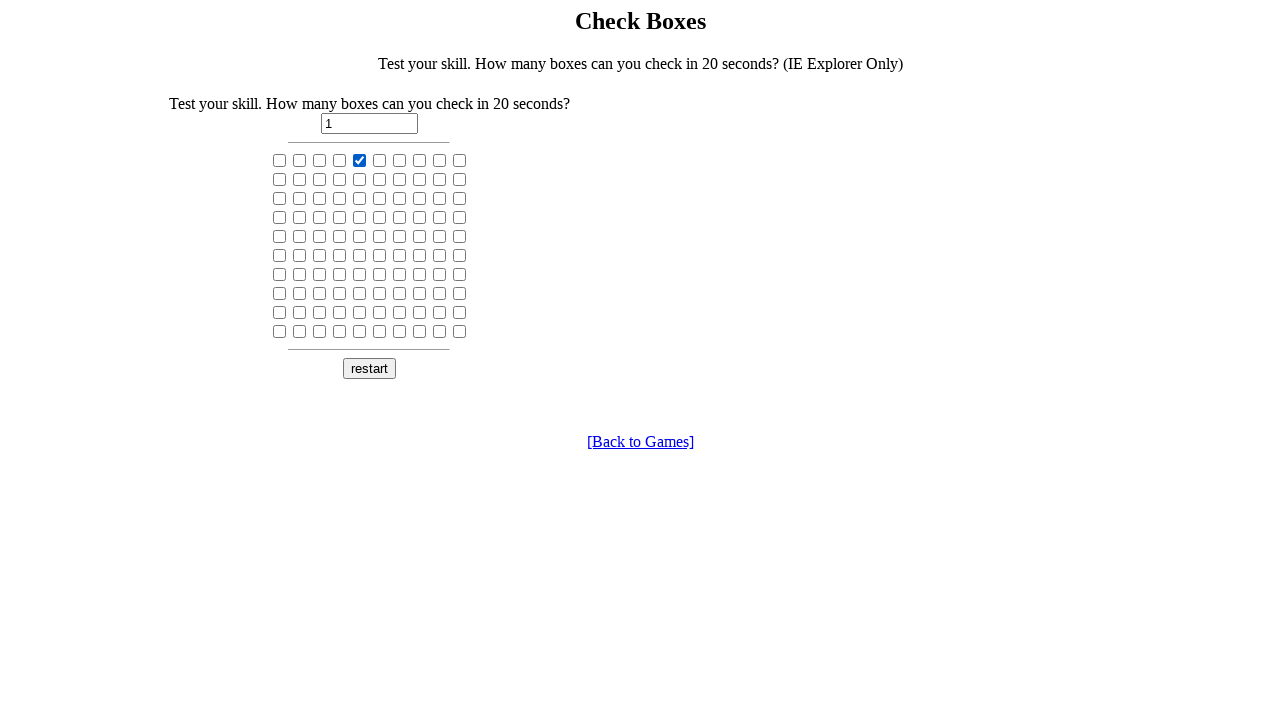

Verified that the checkbox state changed after clicking
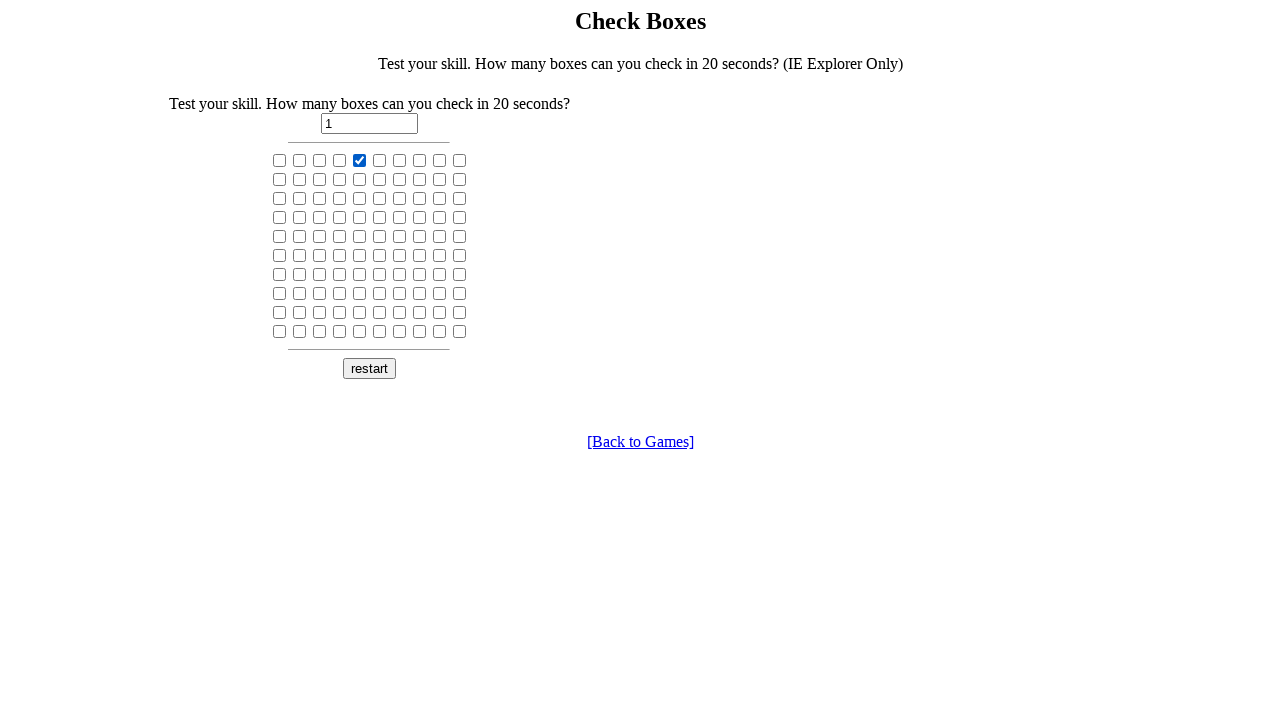

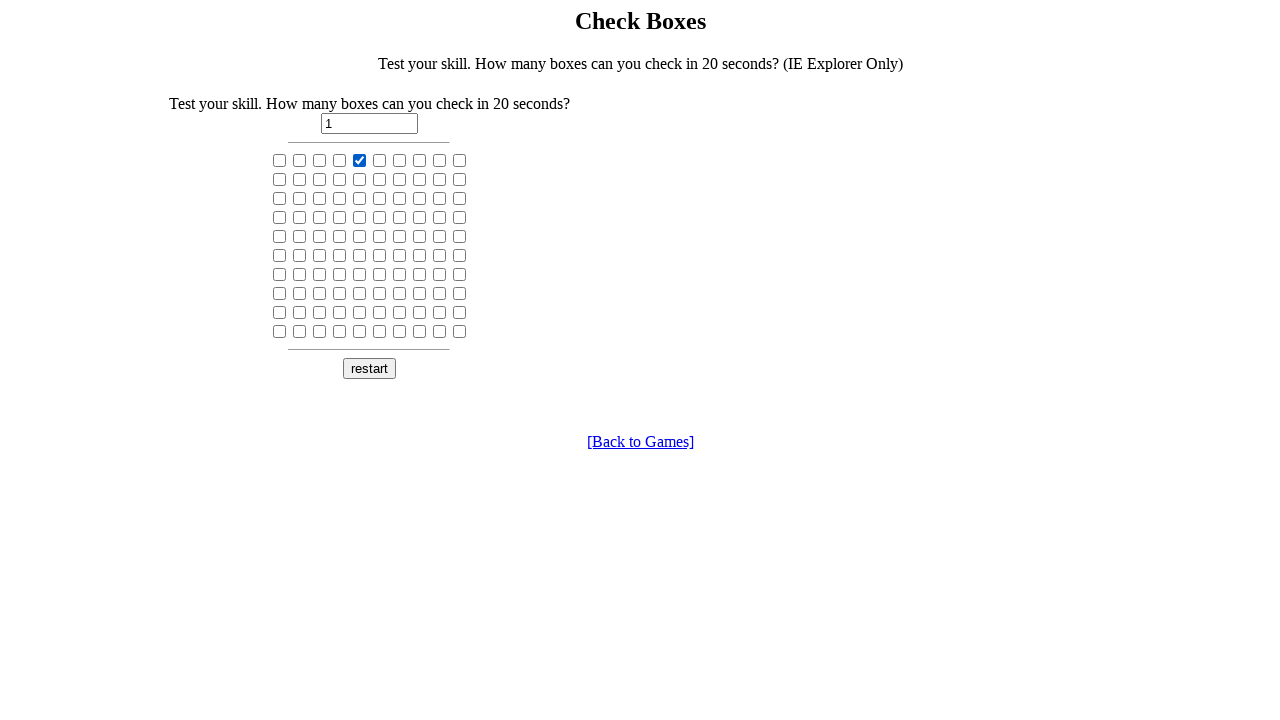